Tests the navigation to the account section by hovering over the "My account" dropdown menu and clicking on the first menu option in the dropdown.

Starting URL: https://ecommerce-playground.lambdatest.io/

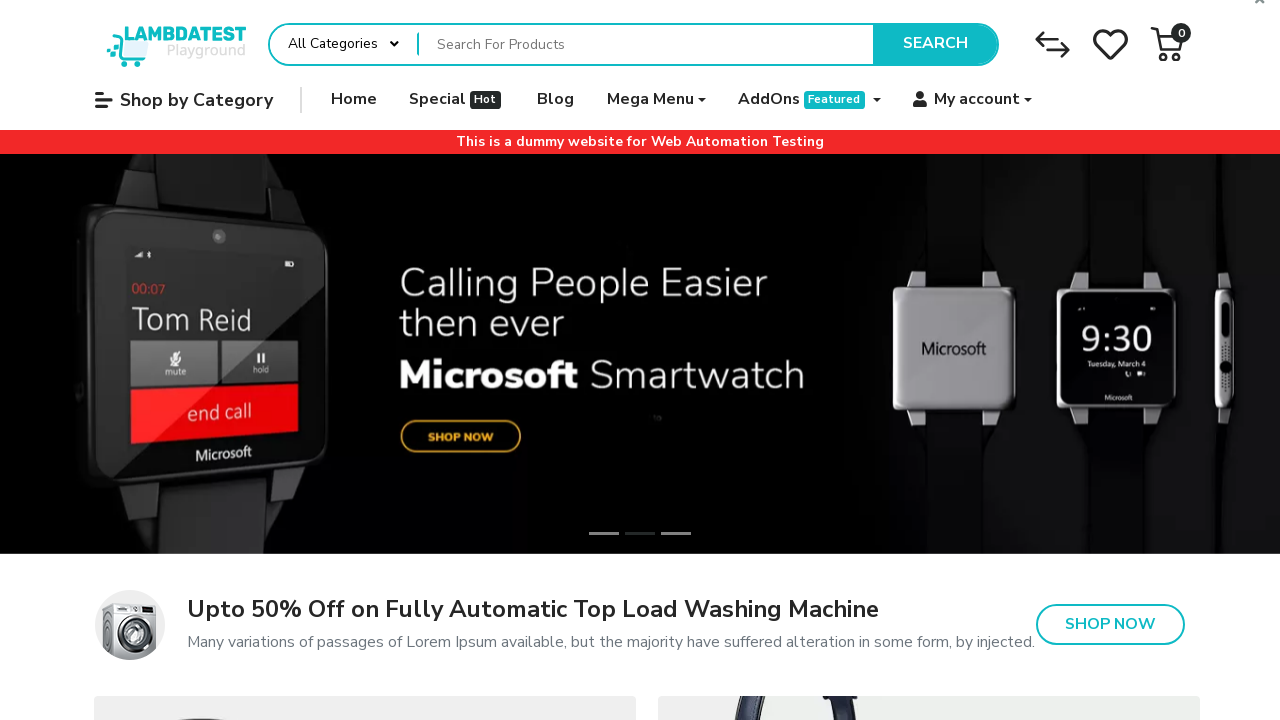

Hovered over 'My account' dropdown menu at (977, 100) on xpath=//a[@data-toggle='dropdown']//span[contains(.,'My account')]
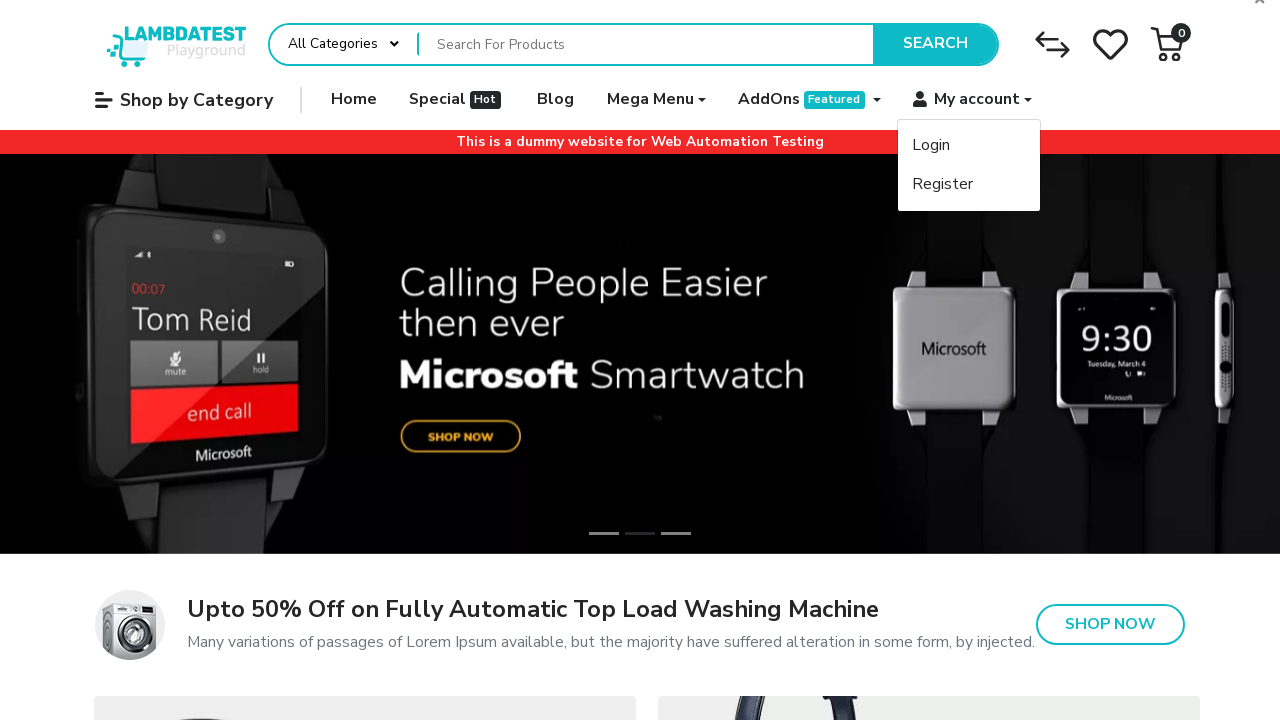

Clicked on first dropdown option (Login link) at (931, 146) on xpath=//*[@id='widget-navbar-217834']/ul/li[6]/ul/li[1]/a/div/span
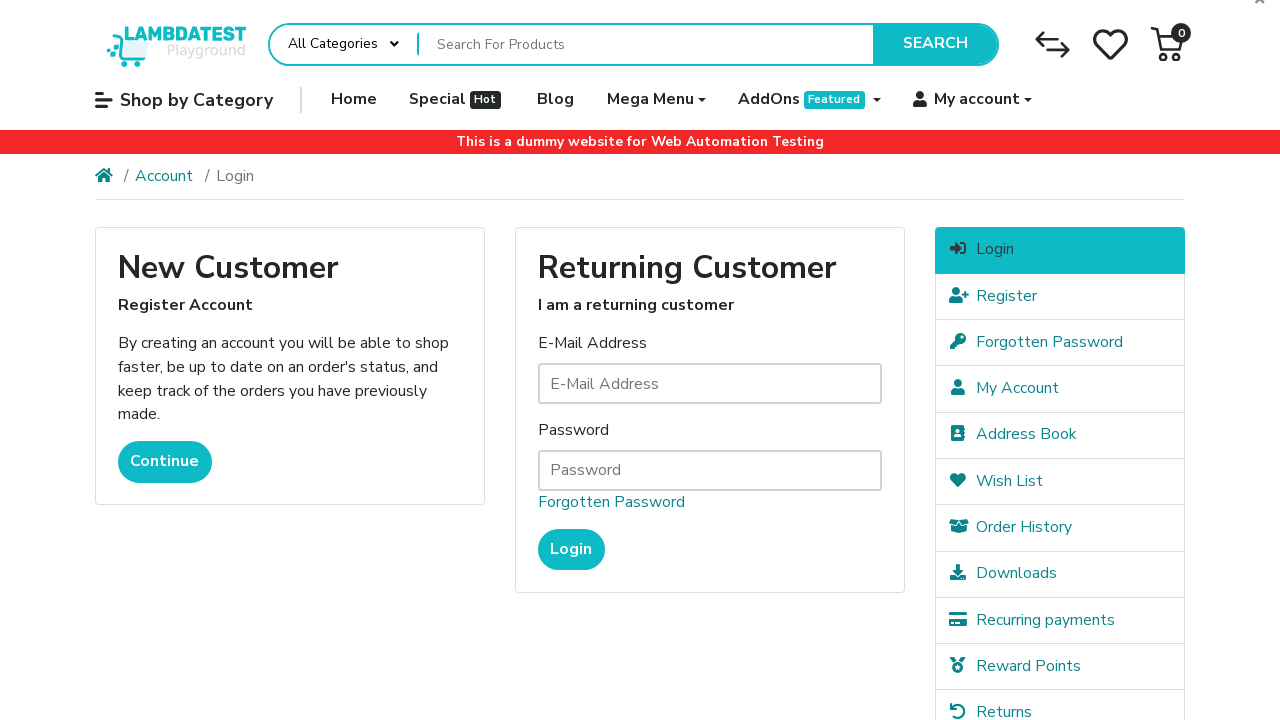

Navigation to account section completed
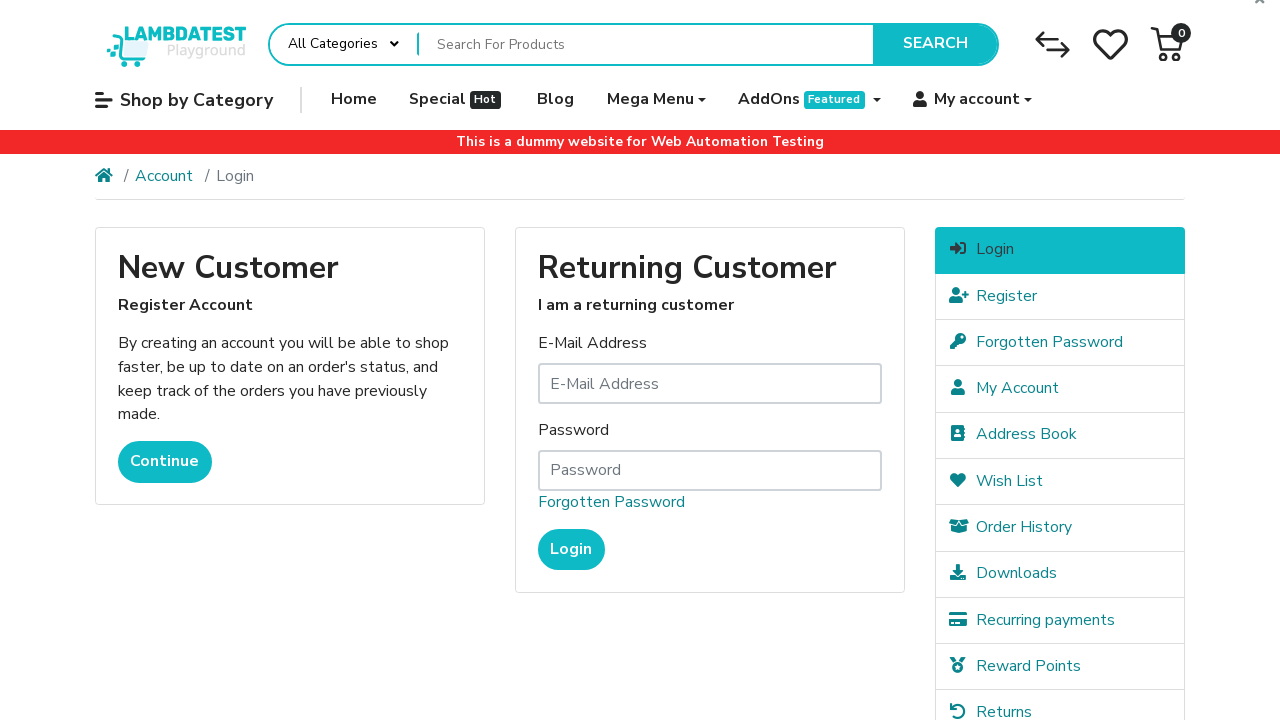

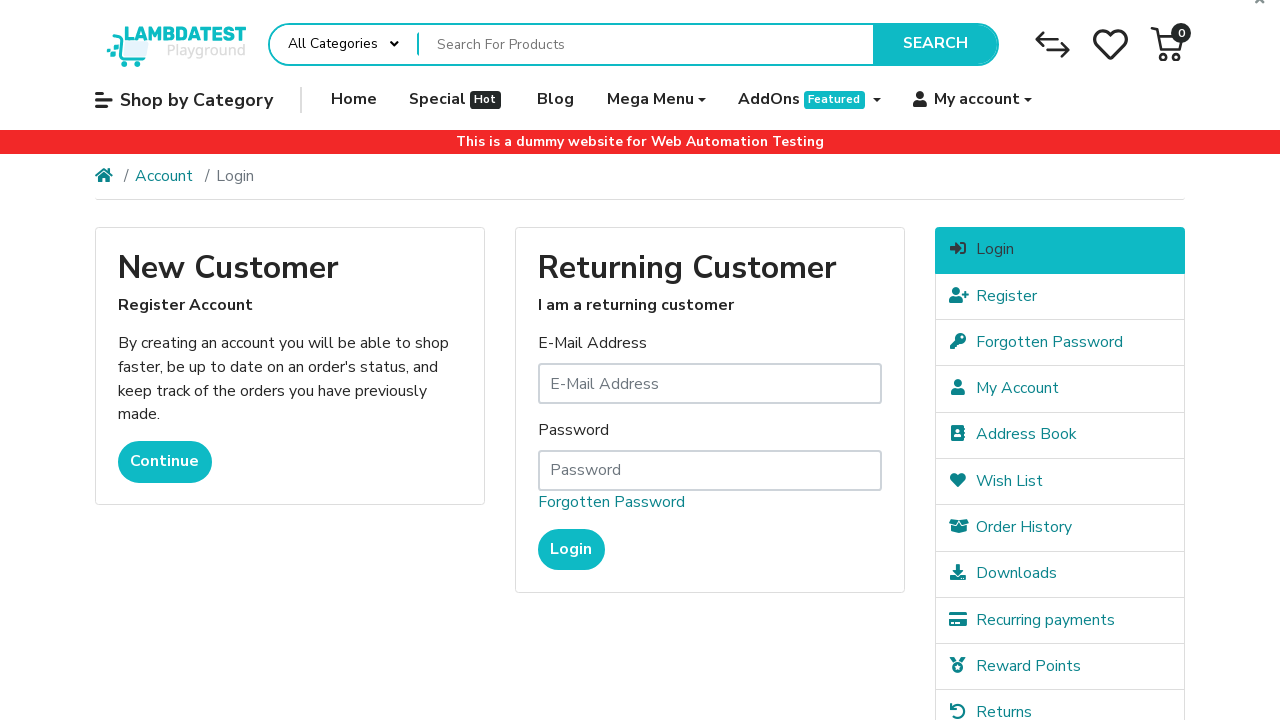